Tests filling out a text box form with name, email, and address fields, then verifies the submitted data appears in the output log section

Starting URL: https://demoqa.com/text-box

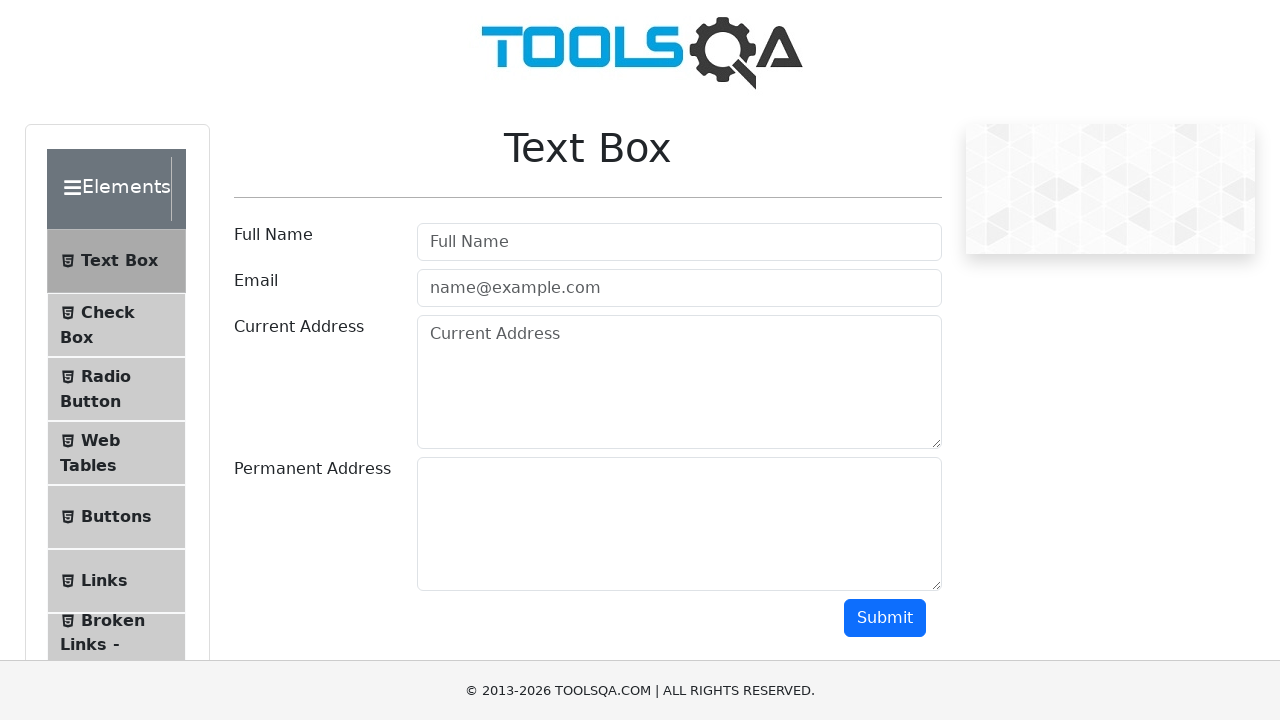

Filled name field with 'Zulema' on #userName
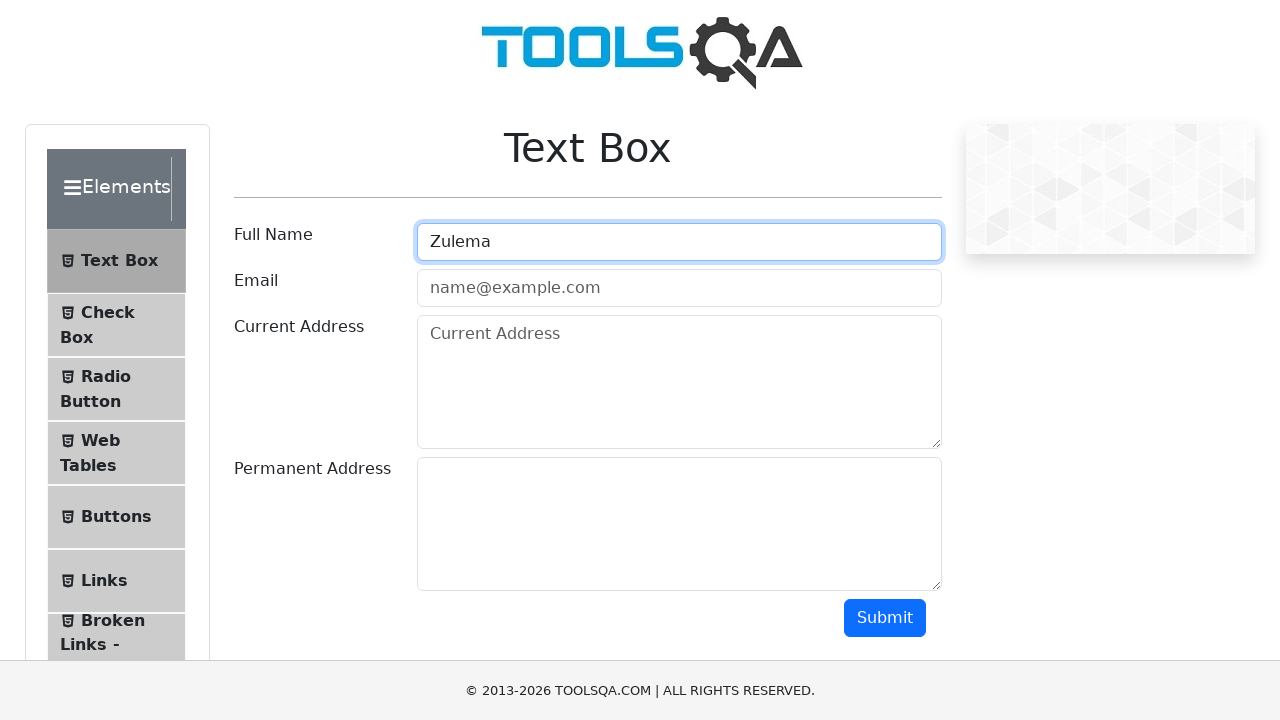

Filled email field with 'zulema@gmail.com' on #userEmail
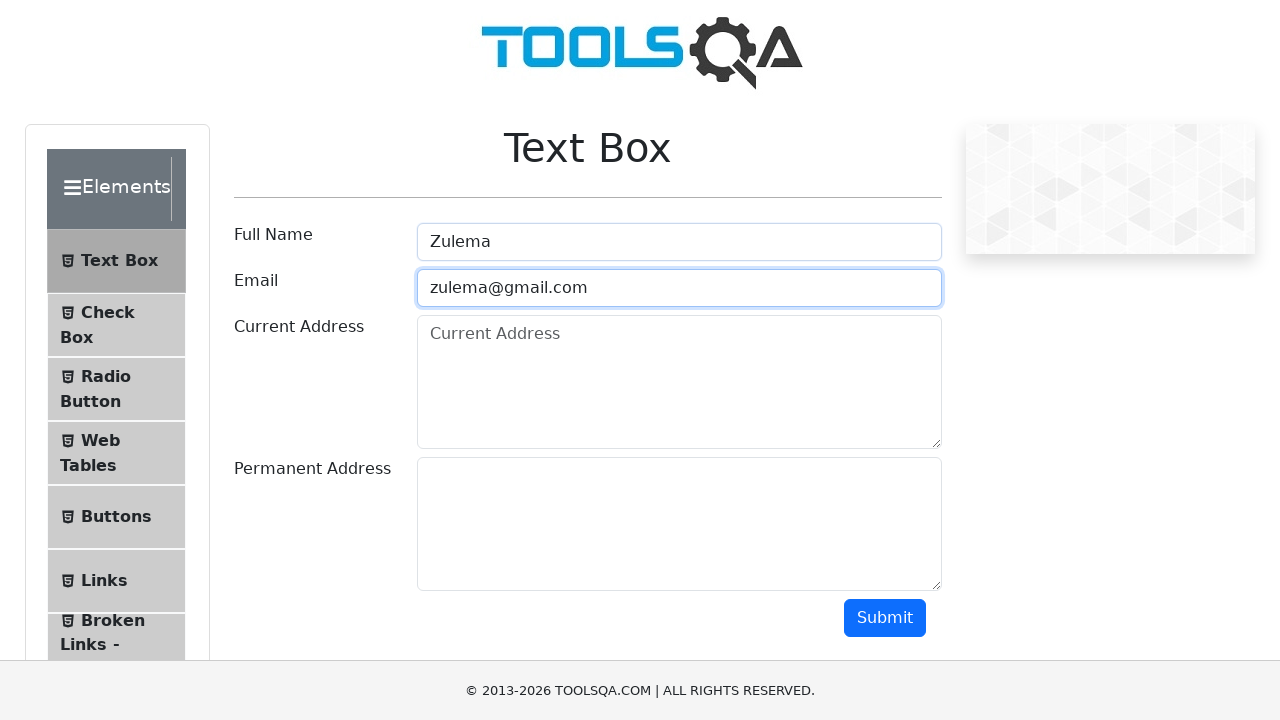

Filled current address field with 'xxx xxxx, xxx, usa' on #currentAddress
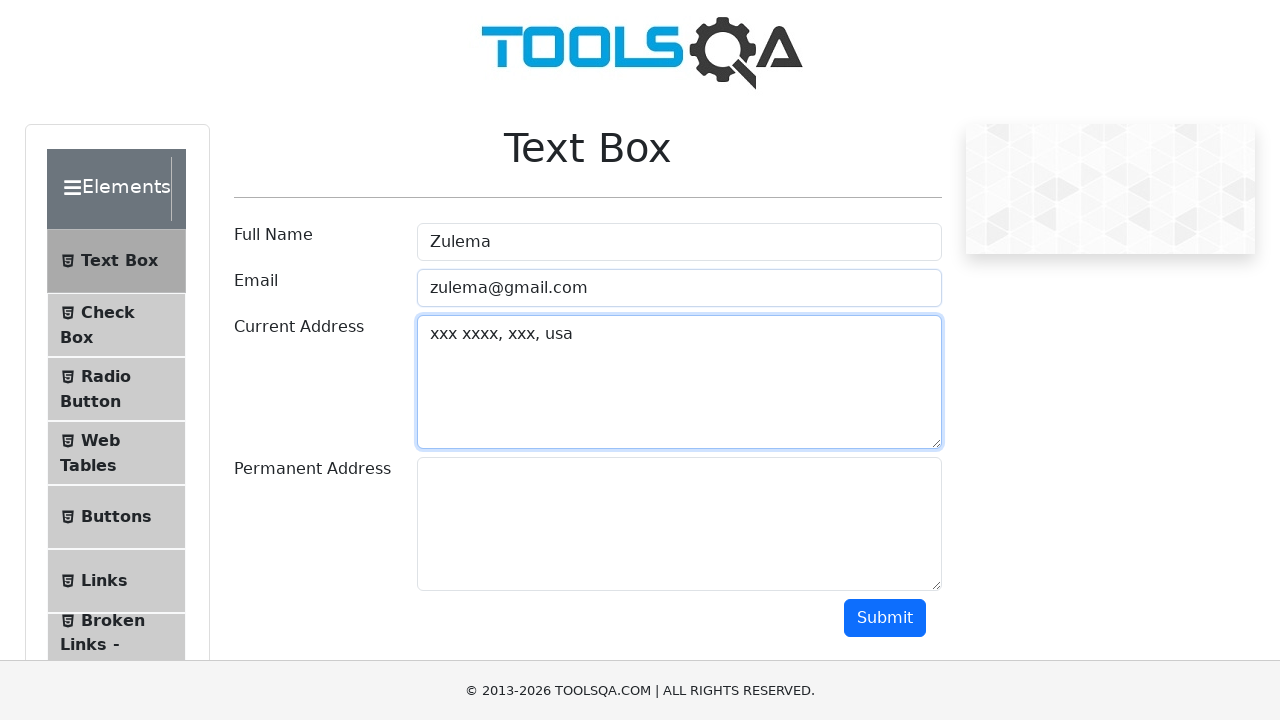

Filled permanent address field with 'xxx xxxx, xxx, usa' on #permanentAddress
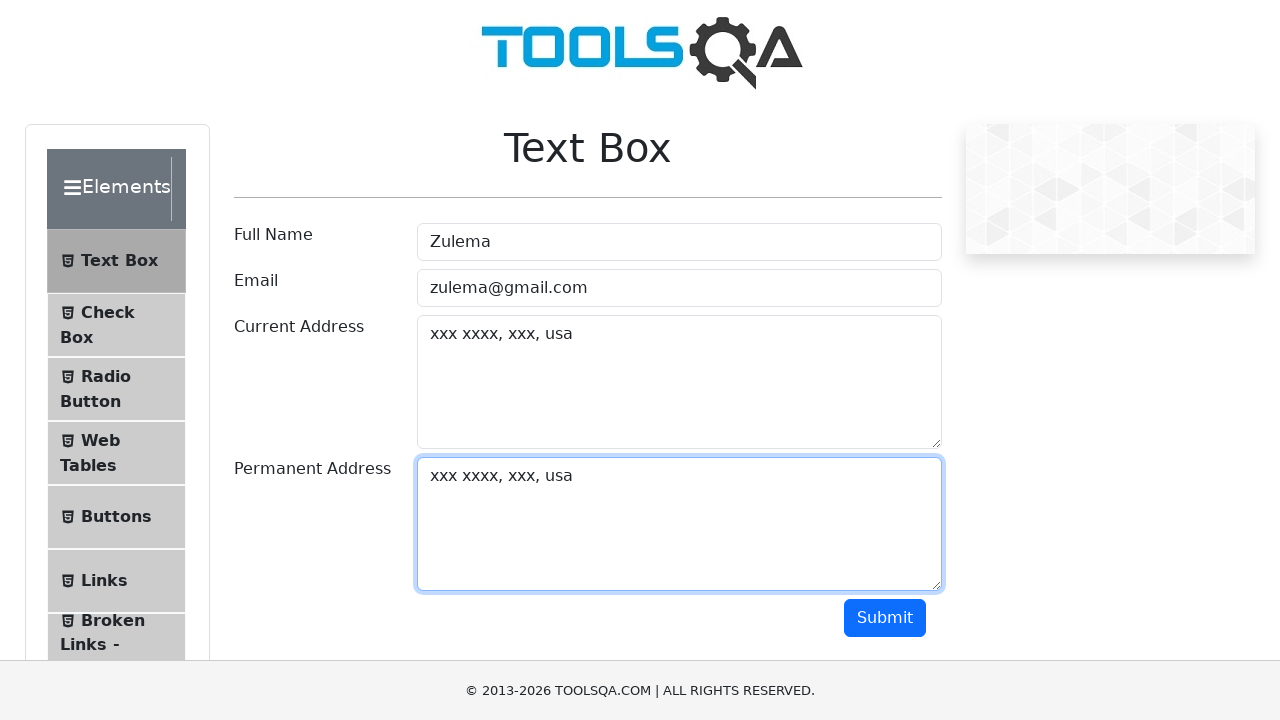

Clicked submit button to submit the form at (885, 618) on #submit
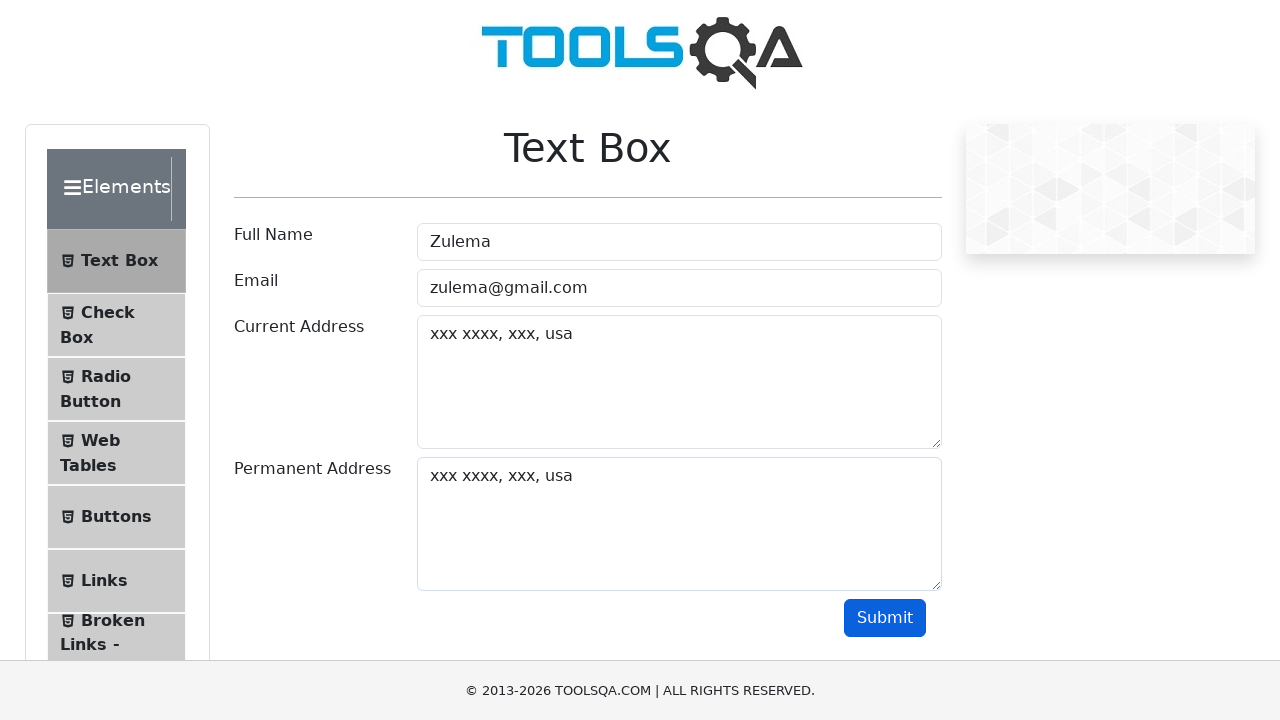

Name field appeared in output log section
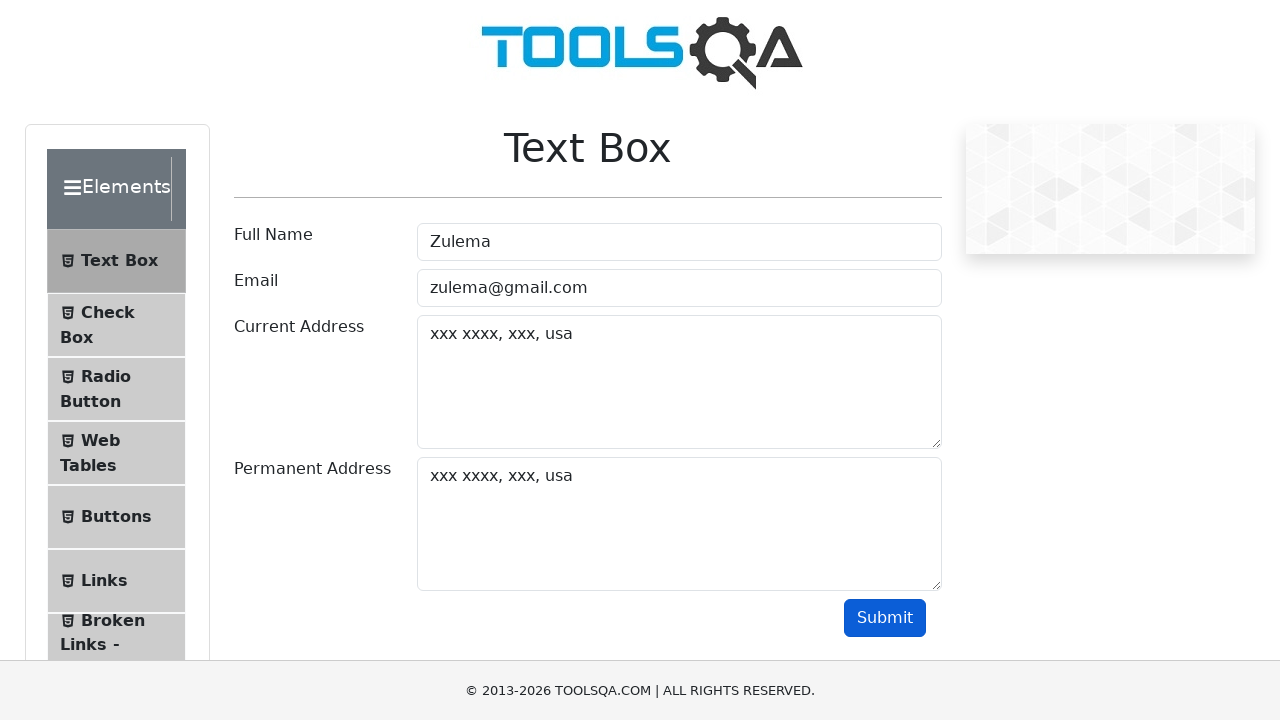

Email field appeared in output log section
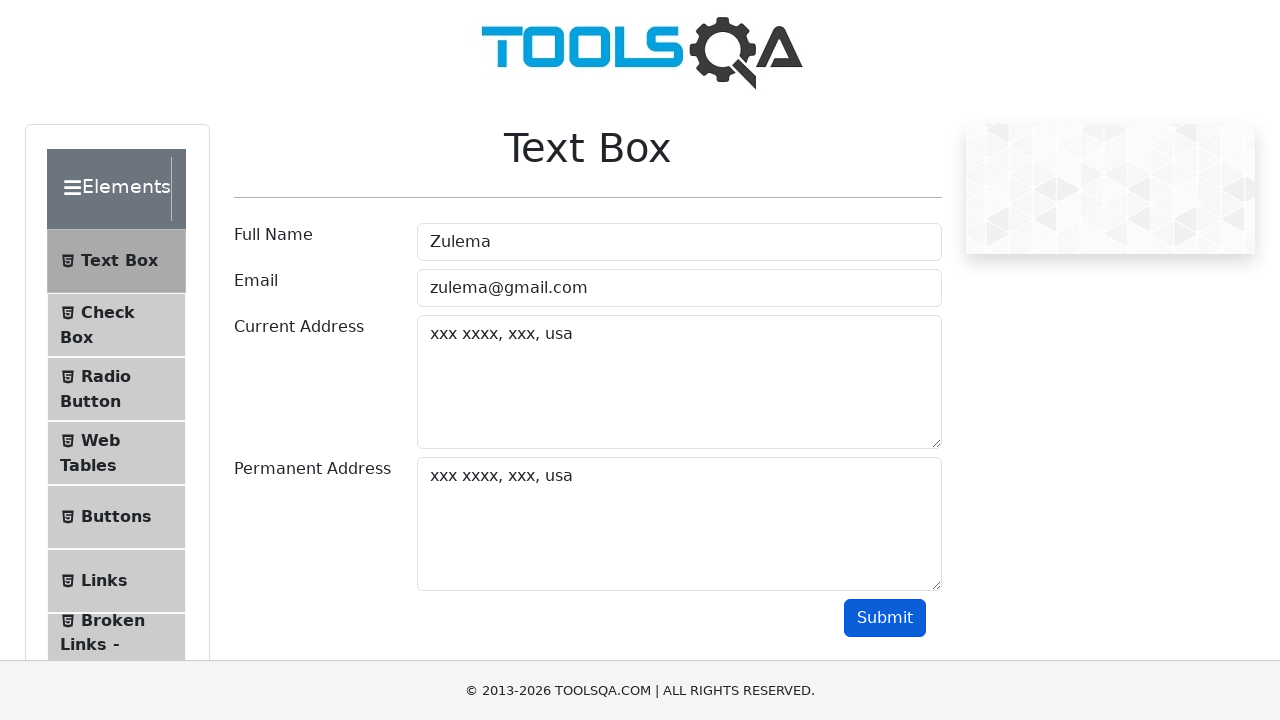

Current address field appeared in output log section
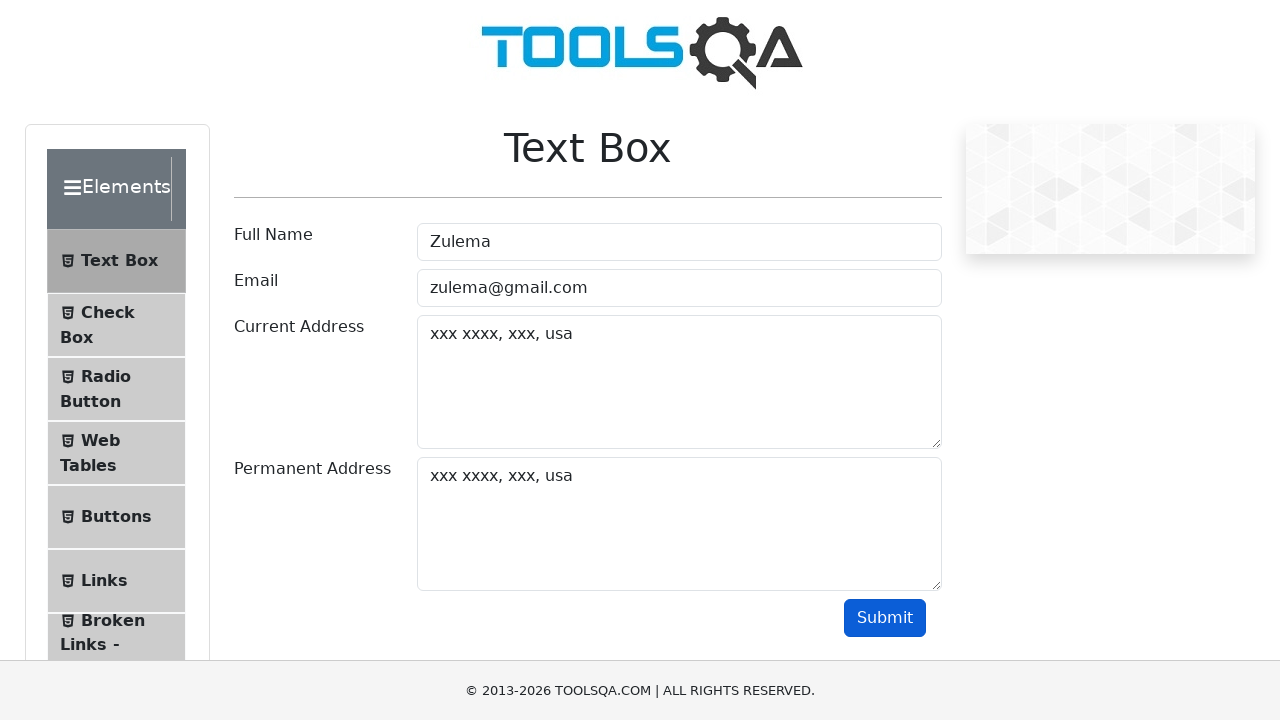

Permanent address field appeared in output log section
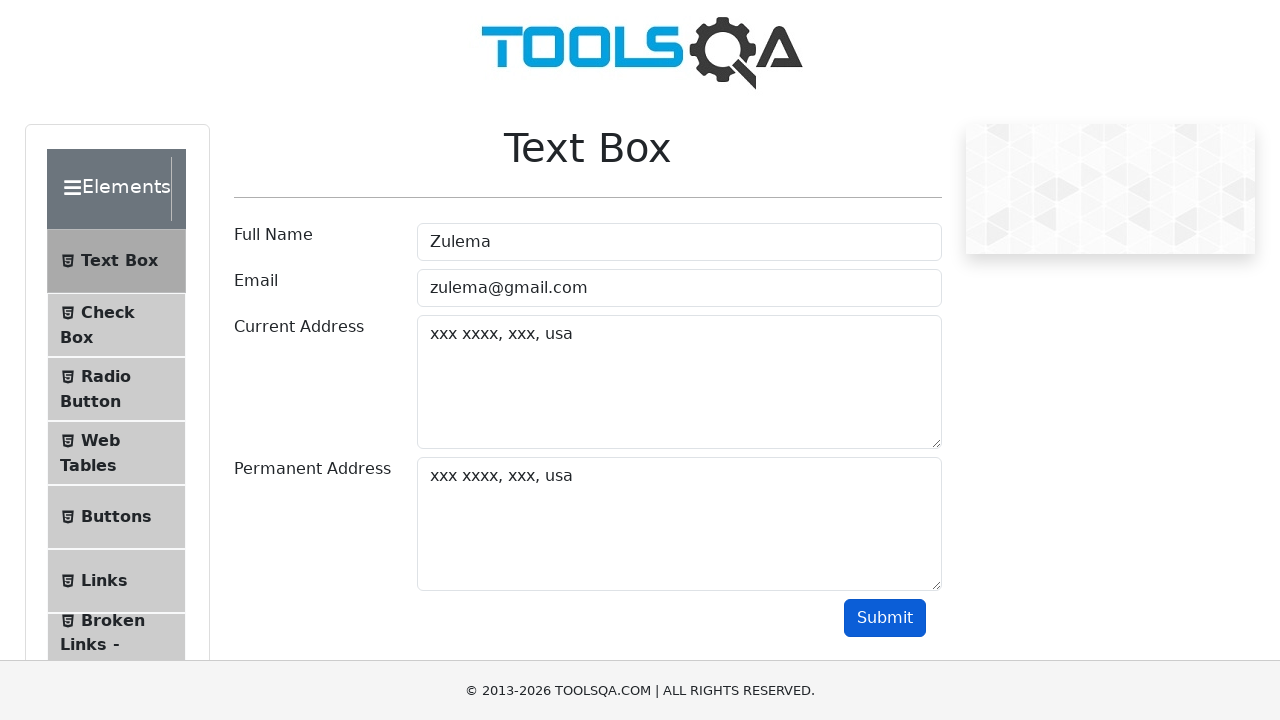

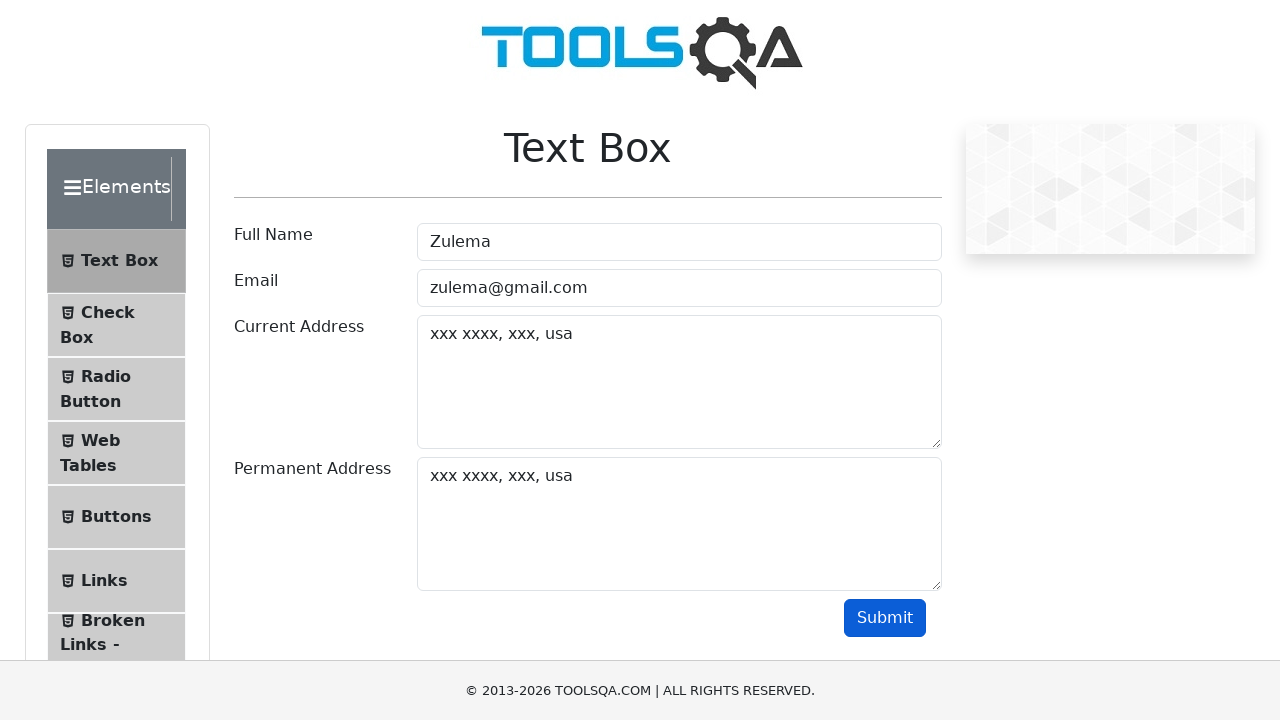